Tests key press functionality by sending a control key to an input element

Starting URL: http://the-internet.herokuapp.com/key_presses

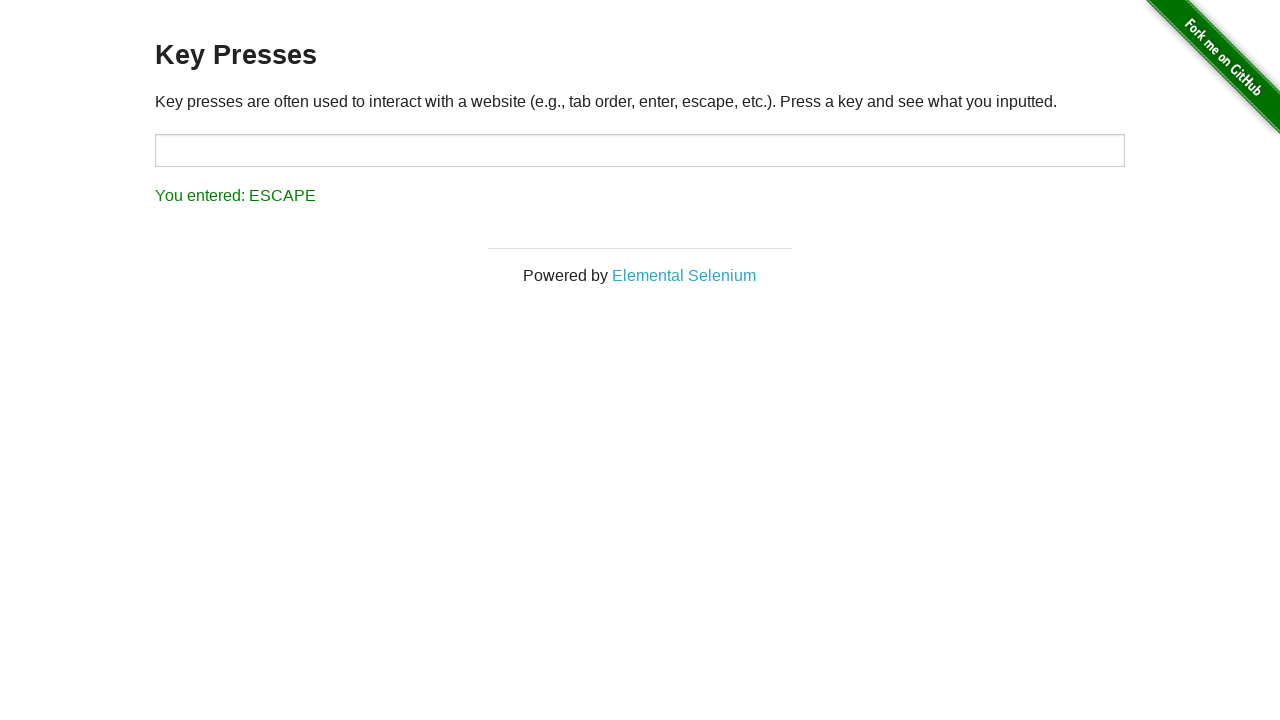

Located target input element
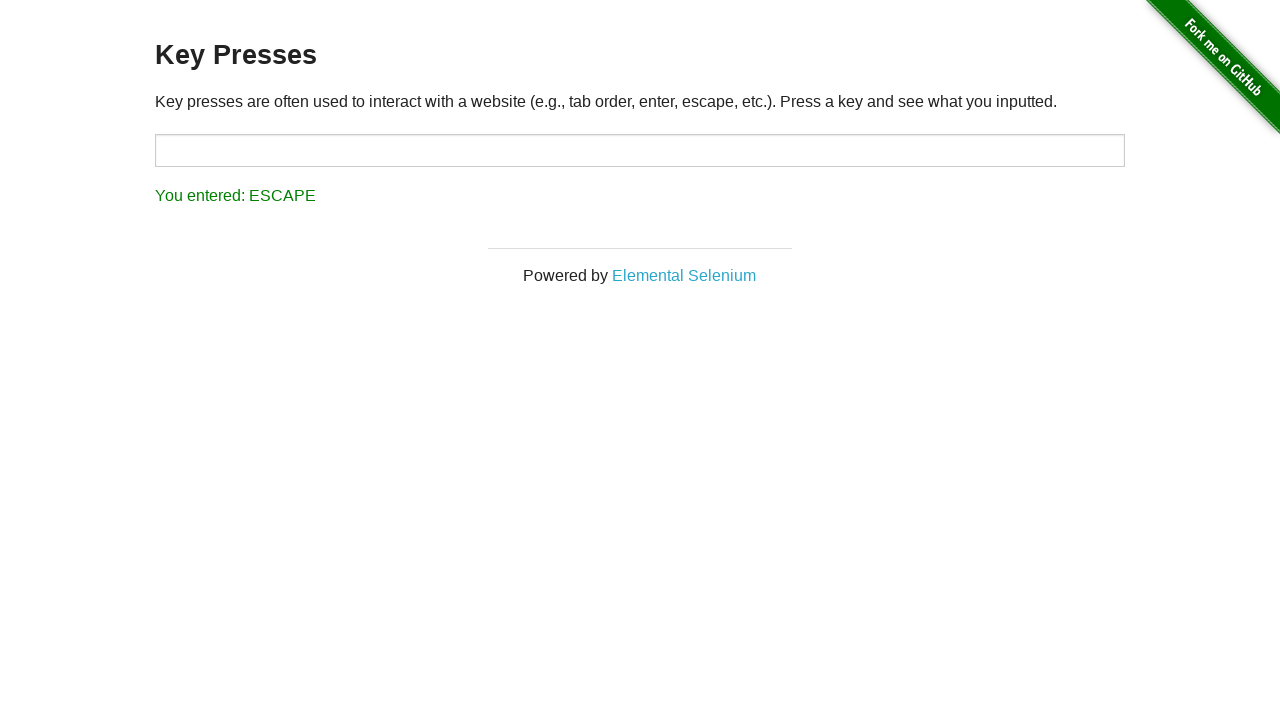

Pressed Control key on target input element on #target
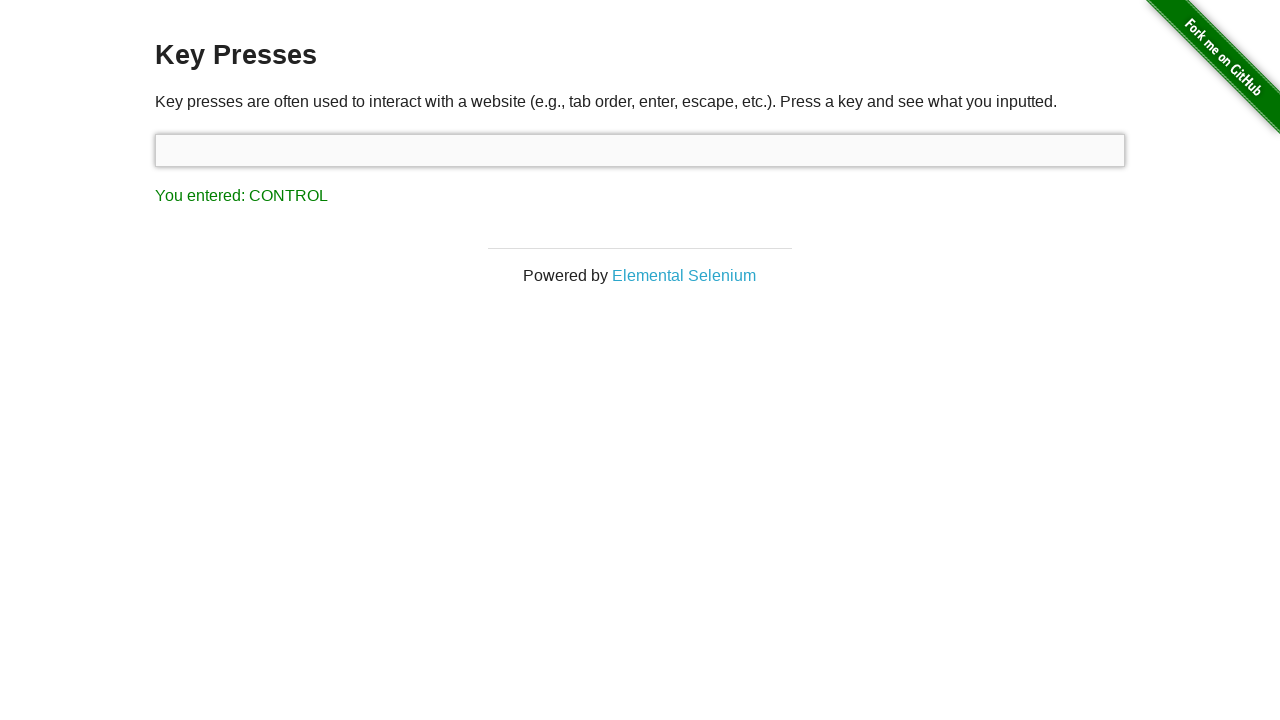

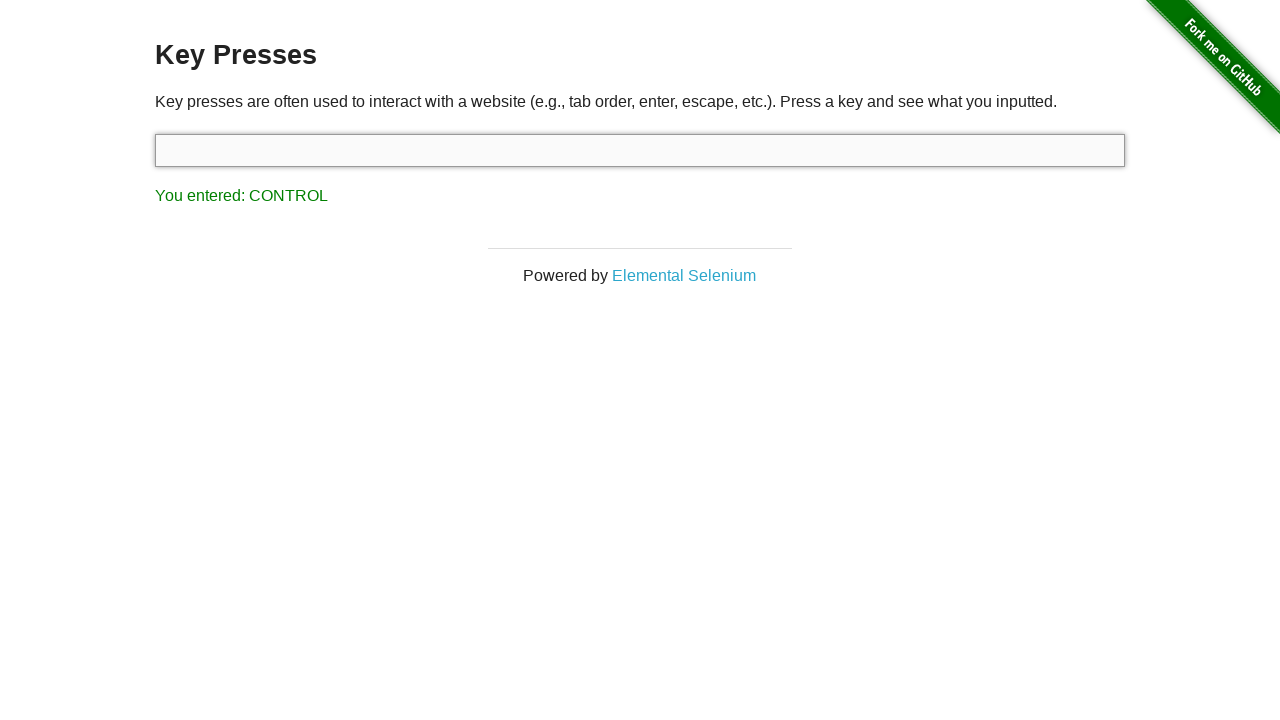